Verifies that clicking the sign-in button navigates to the Netflix login page

Starting URL: https://www.netflix.com

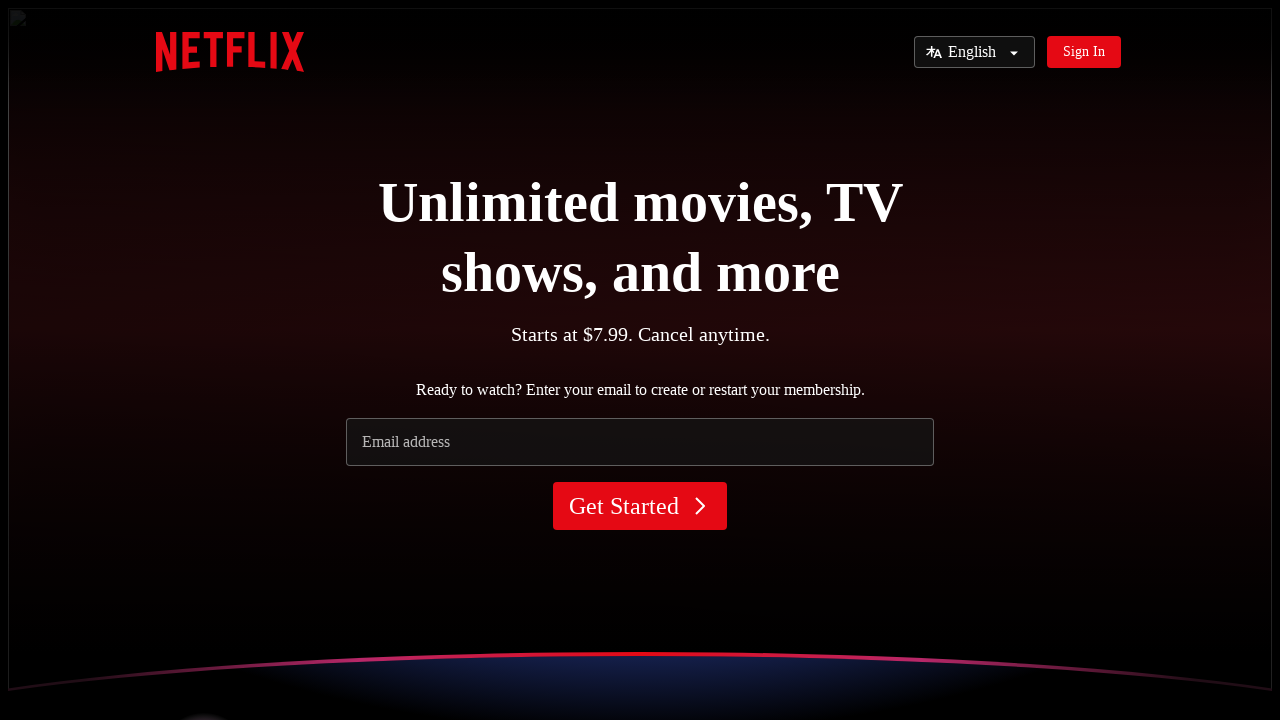

Clicked the sign-in button on Netflix homepage at (1084, 52) on a[href*='login']
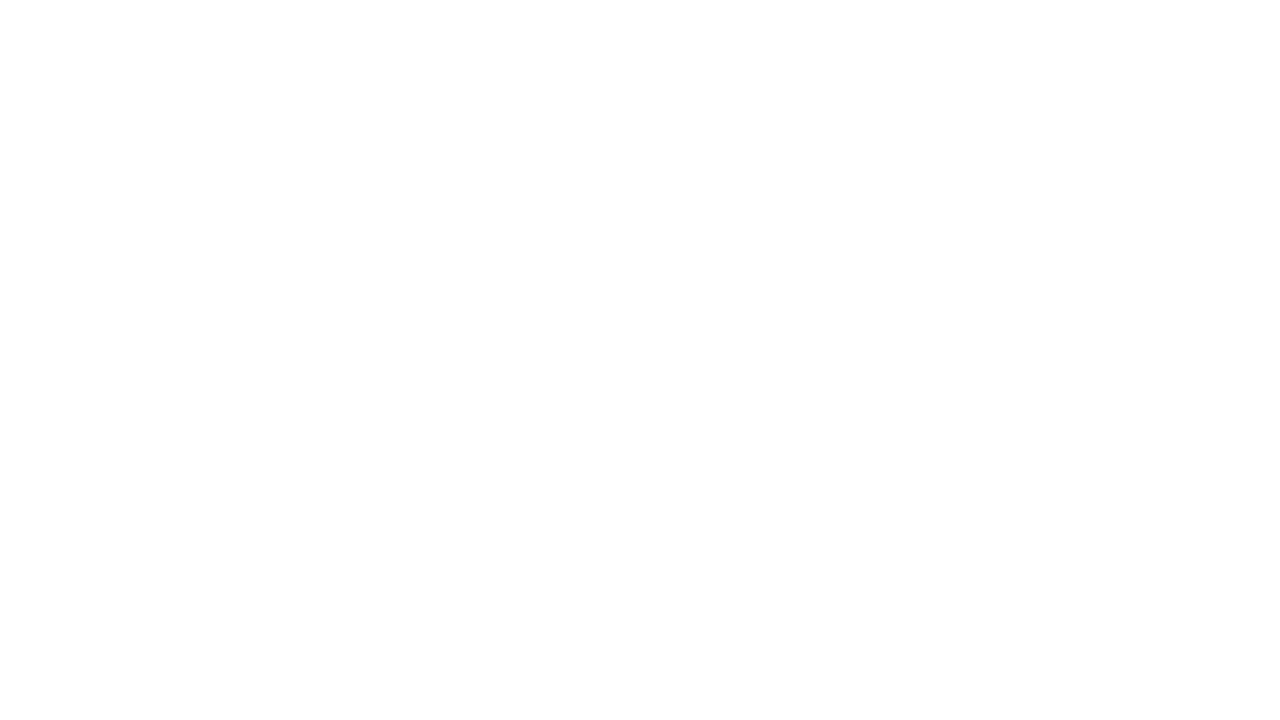

Verified navigation to Netflix login page
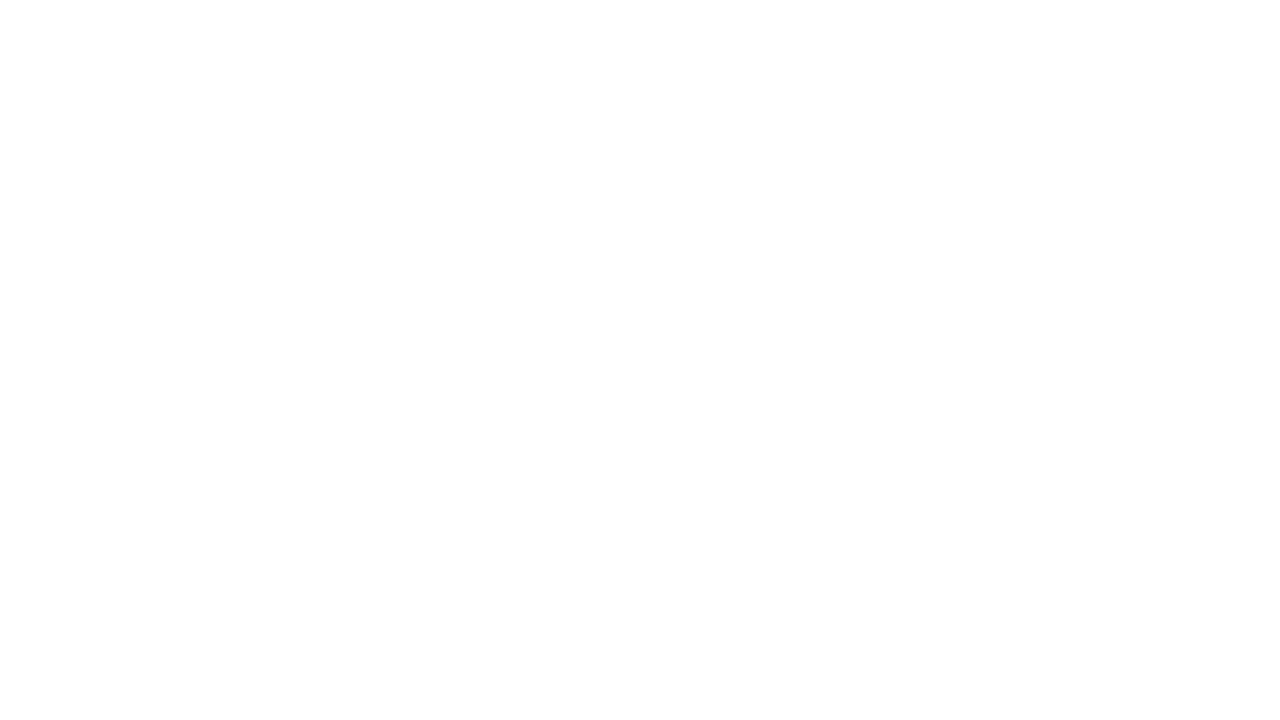

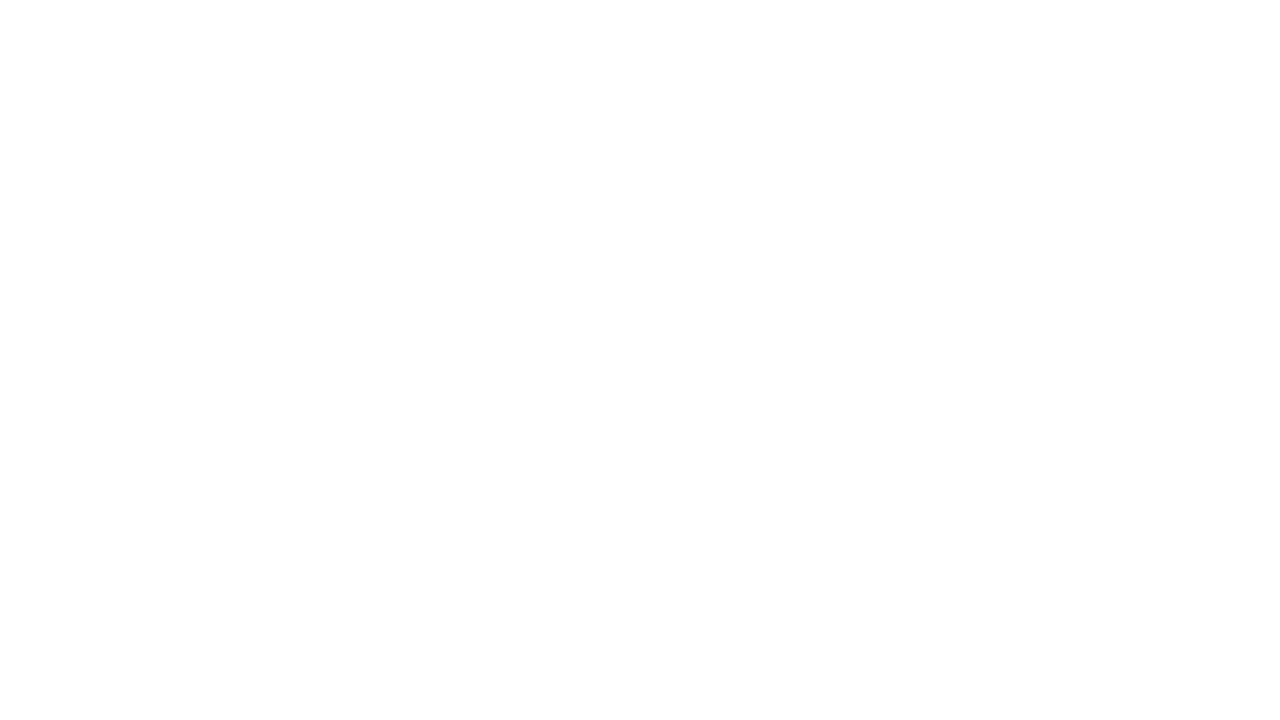